Tests finding and clicking a button element by tag name on a login form without entering credentials

Starting URL: https://the-internet.herokuapp.com/login

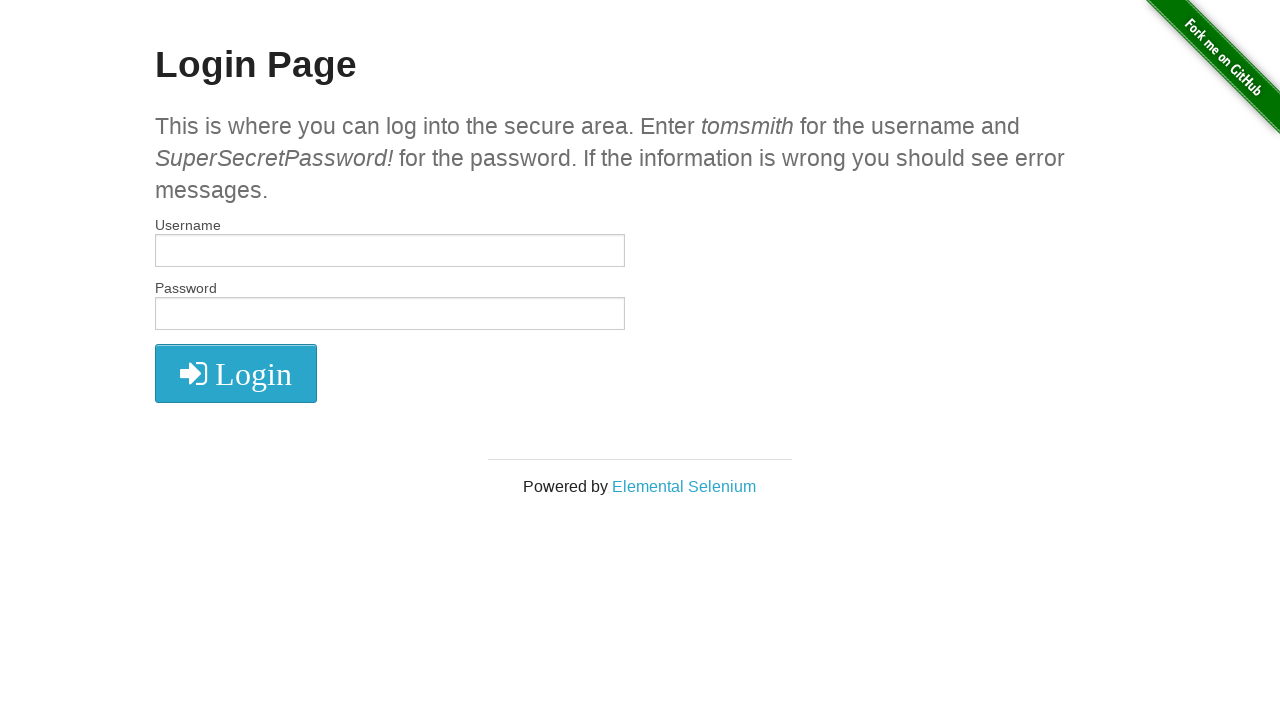

Navigated to login page at https://the-internet.herokuapp.com/login
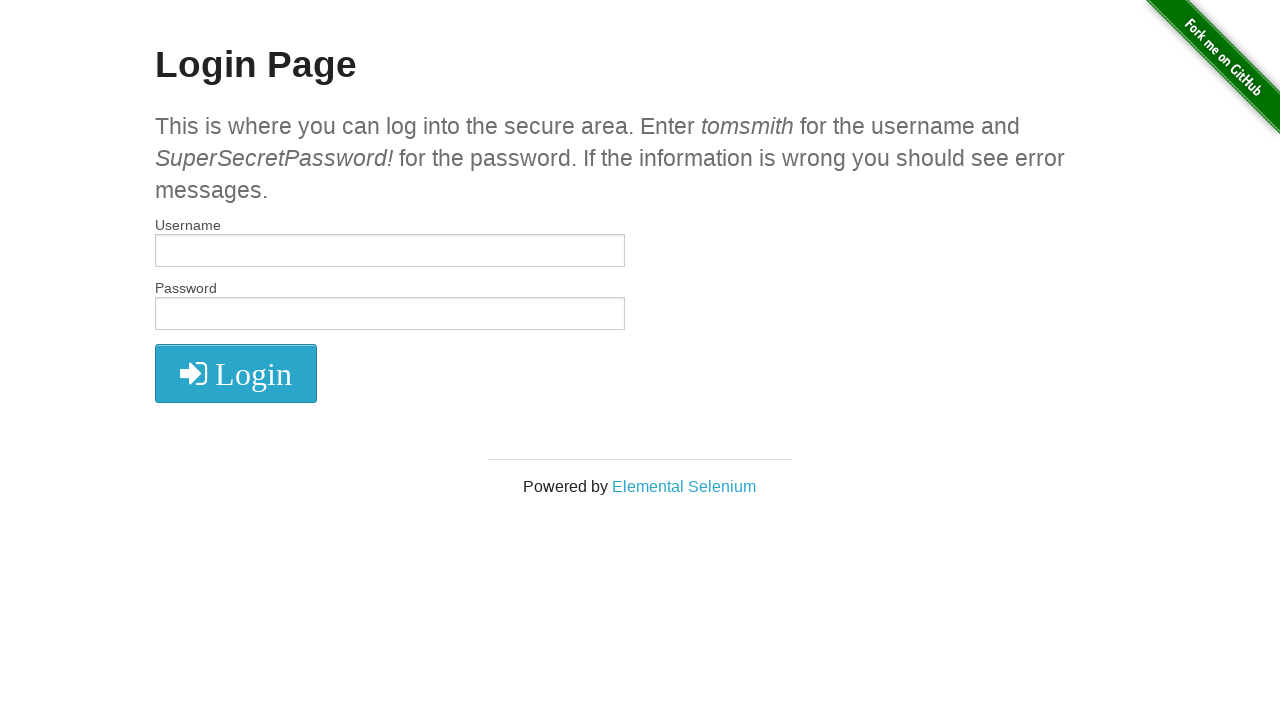

Clicked button element on login form without entering credentials at (236, 373) on button
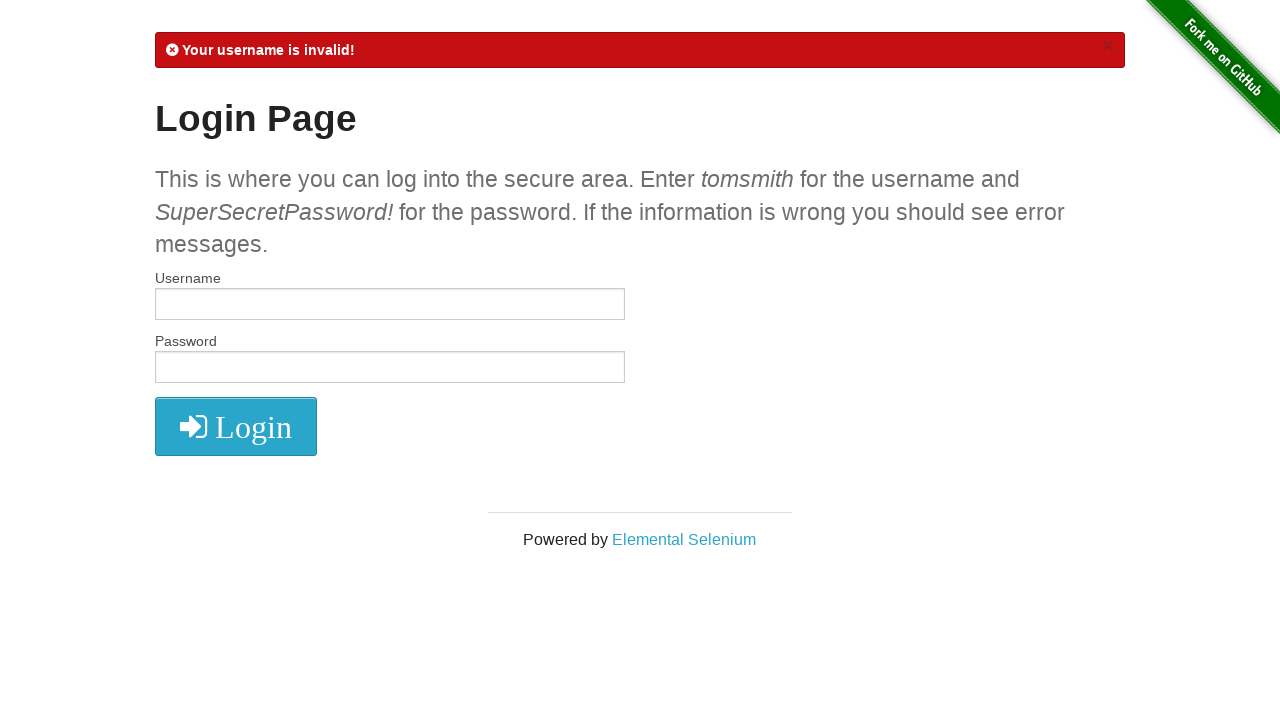

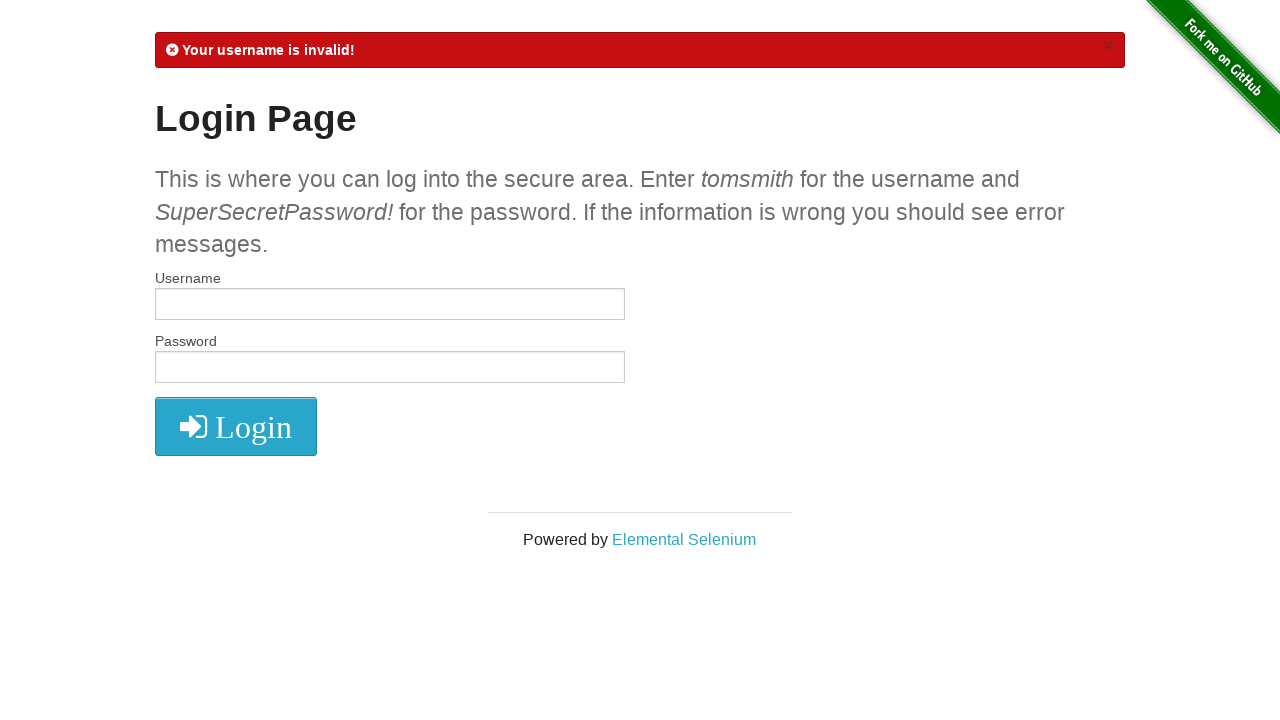